Tests the ability to add a timer widget by clicking the "Add timer" button on a Vue-based timer application

Starting URL: https://lejonmanen.github.io/timer-vue/

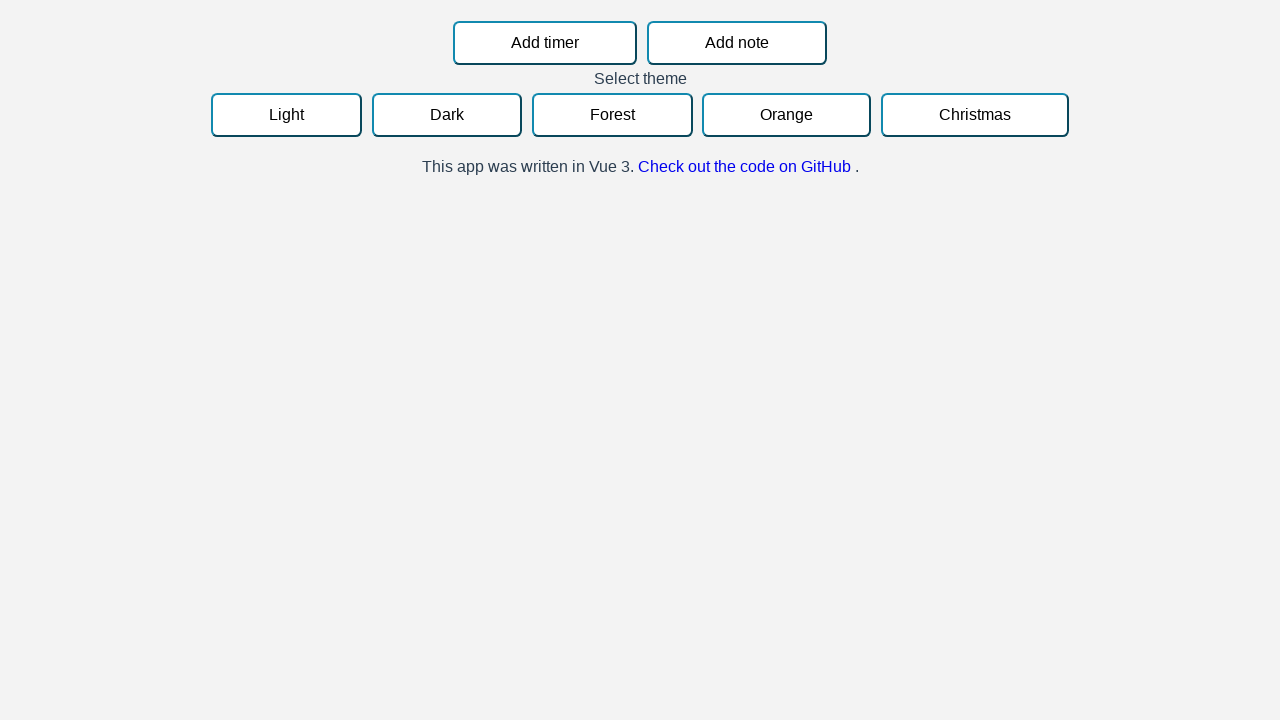

Clicked the 'Add timer' button to create a new timer widget at (545, 43) on internal:role=button[name="Add timer"i]
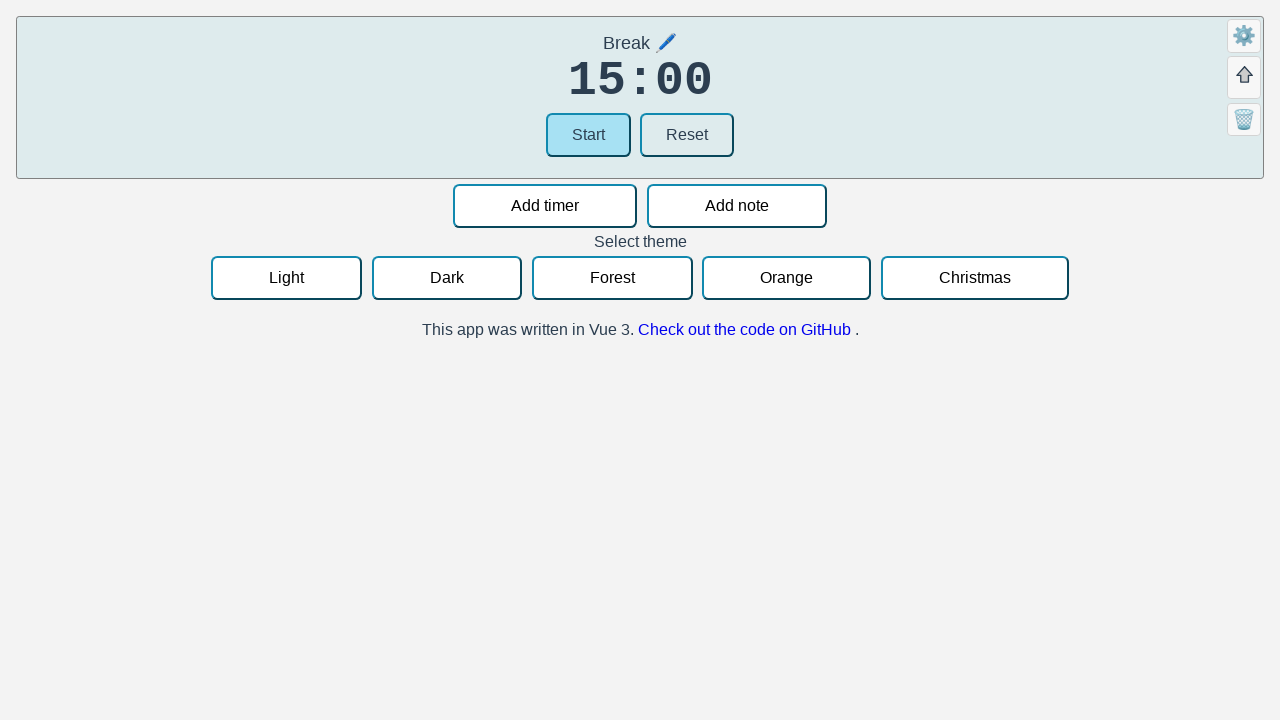

Waited 2 seconds for the new timer widget to be rendered
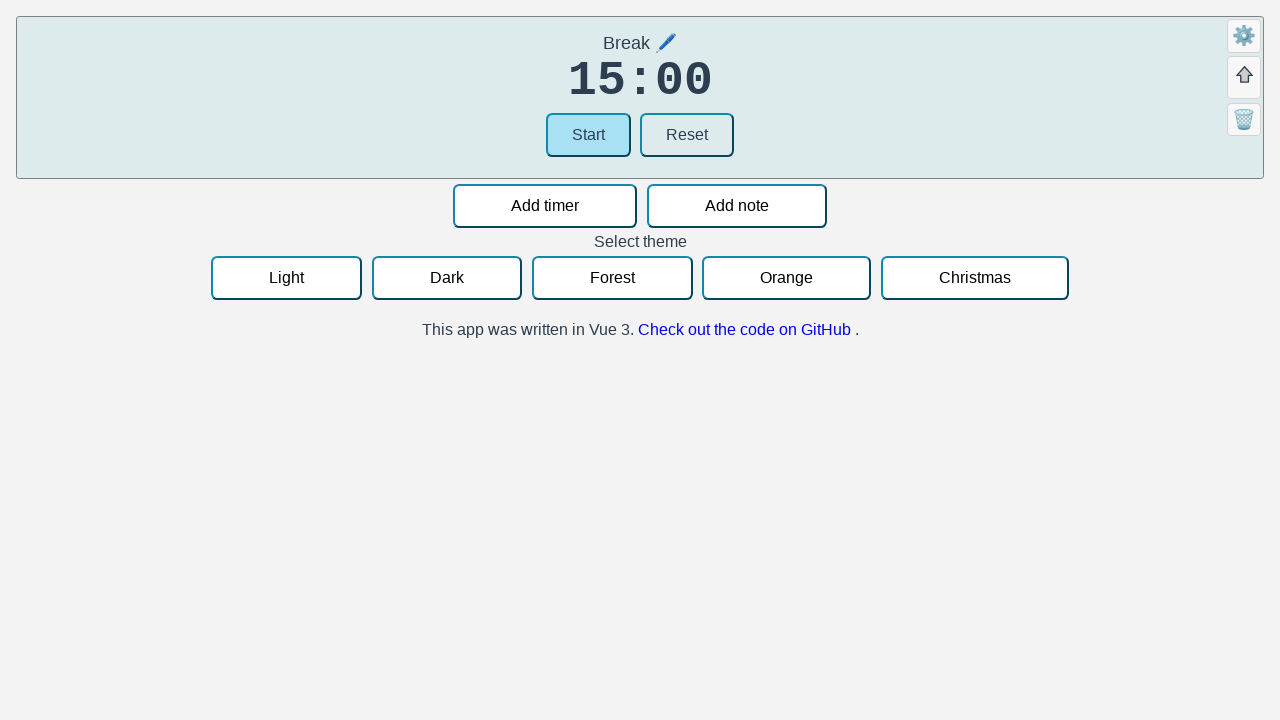

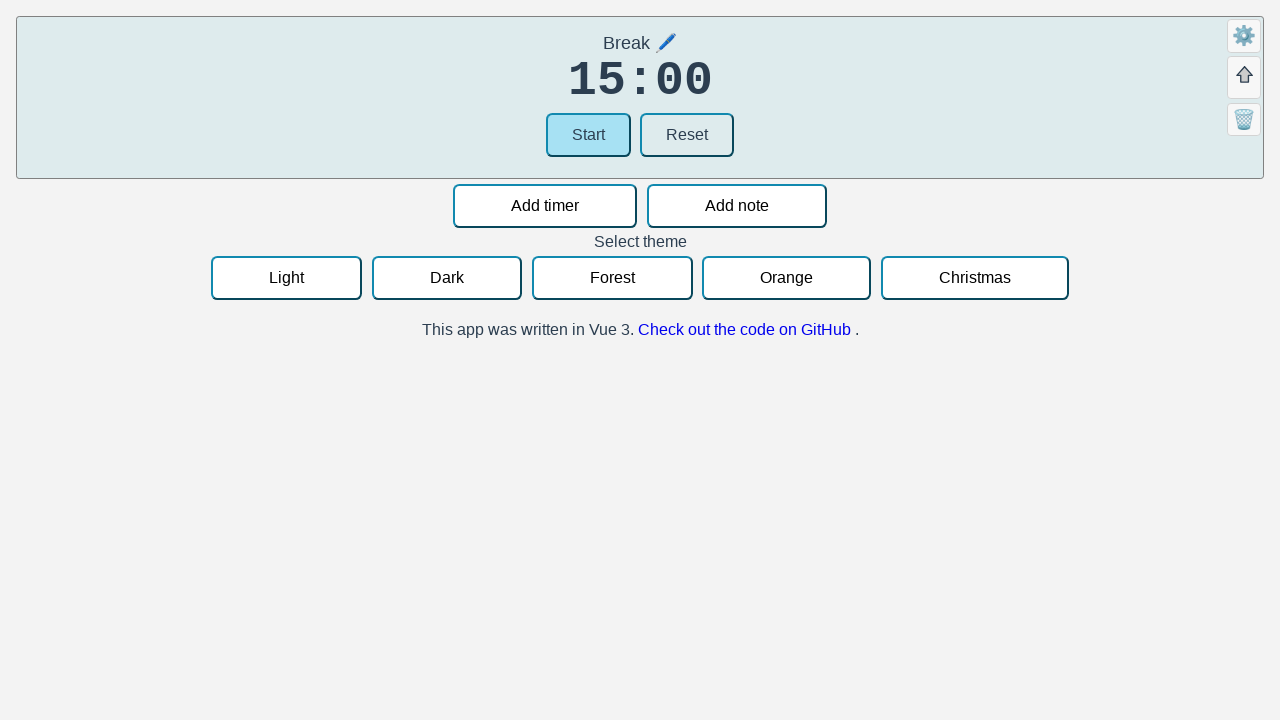